Tests returning to display all items after filtering by clicking the All filter.

Starting URL: https://demo.playwright.dev/todomvc

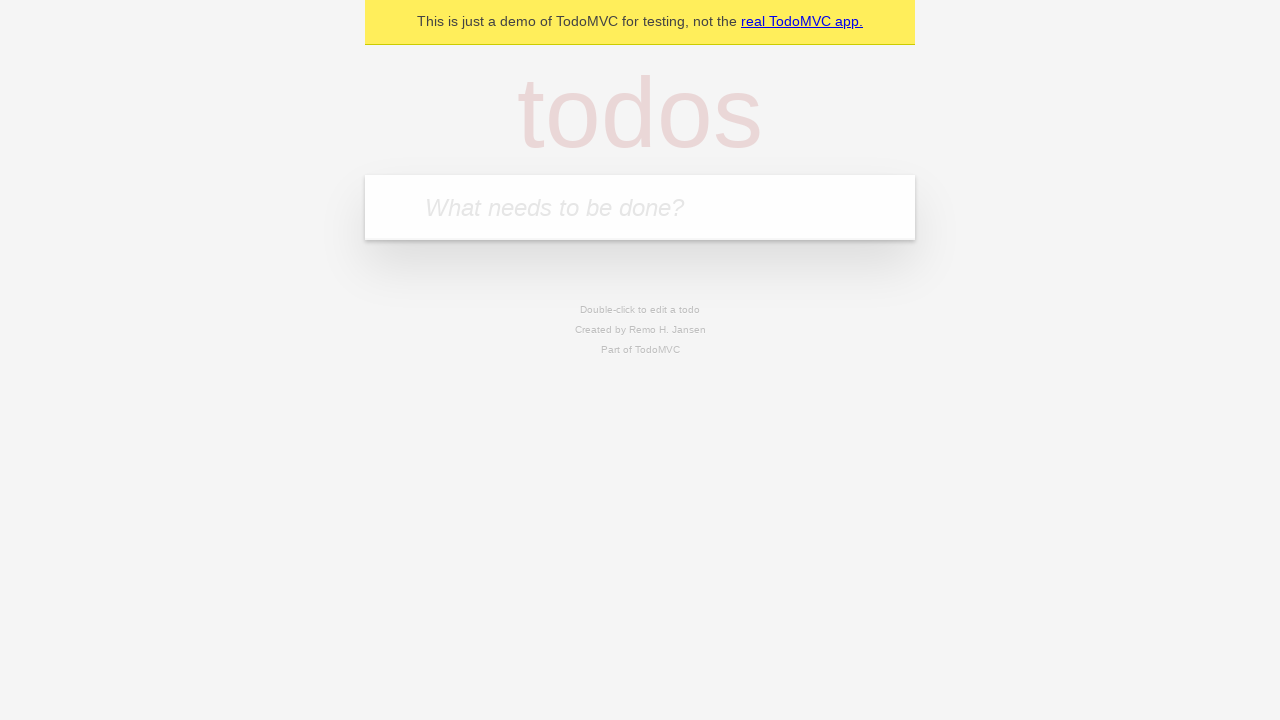

Filled todo input with 'buy some cheese' on internal:attr=[placeholder="What needs to be done?"i]
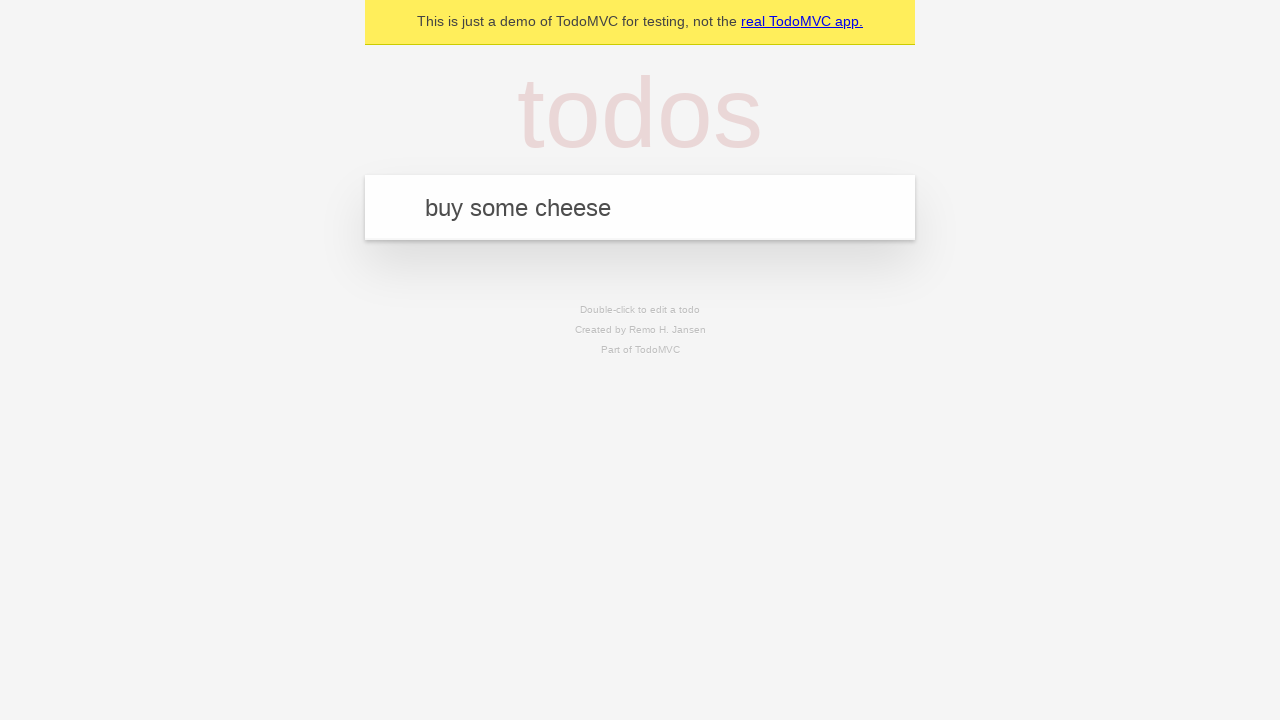

Pressed Enter to add first todo on internal:attr=[placeholder="What needs to be done?"i]
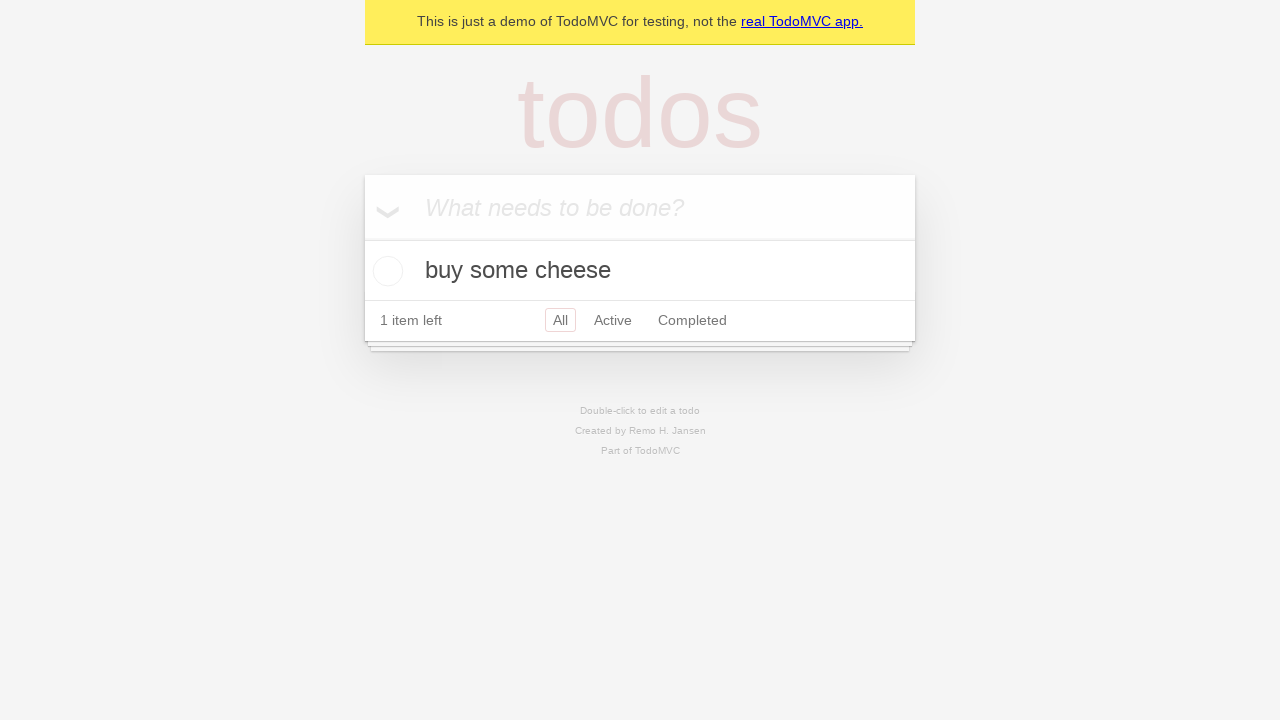

Filled todo input with 'feed the cat' on internal:attr=[placeholder="What needs to be done?"i]
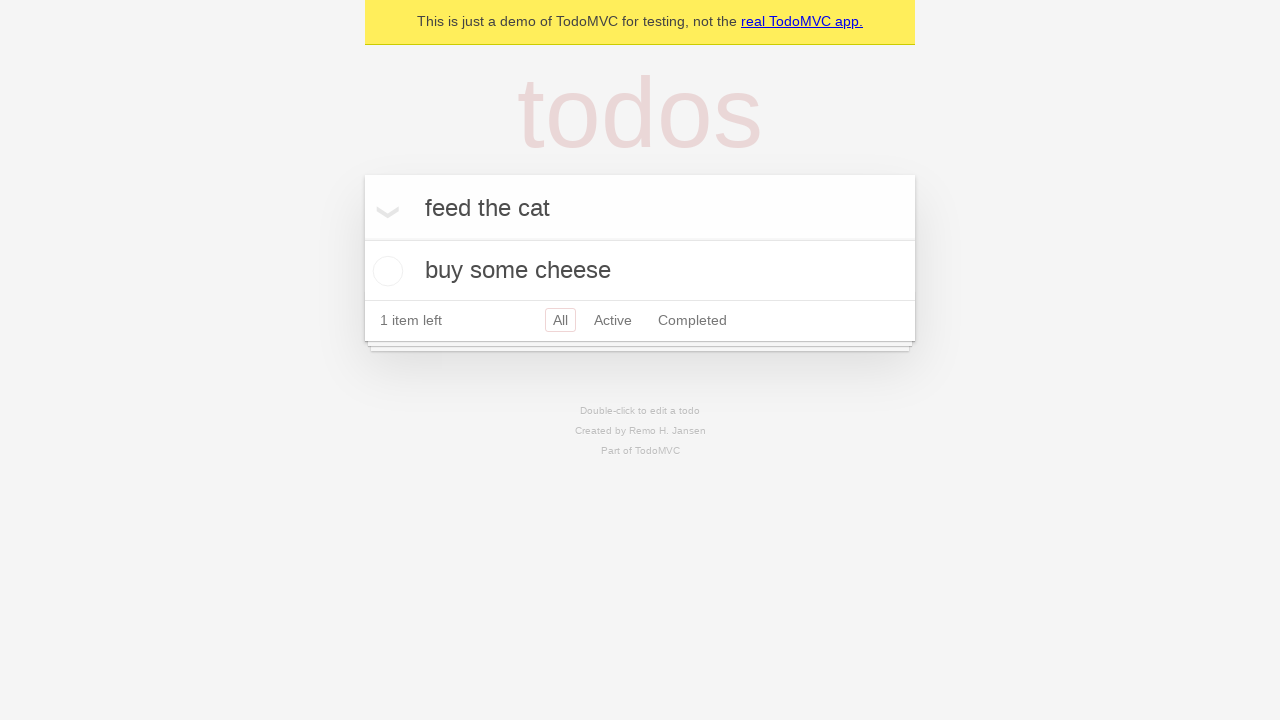

Pressed Enter to add second todo on internal:attr=[placeholder="What needs to be done?"i]
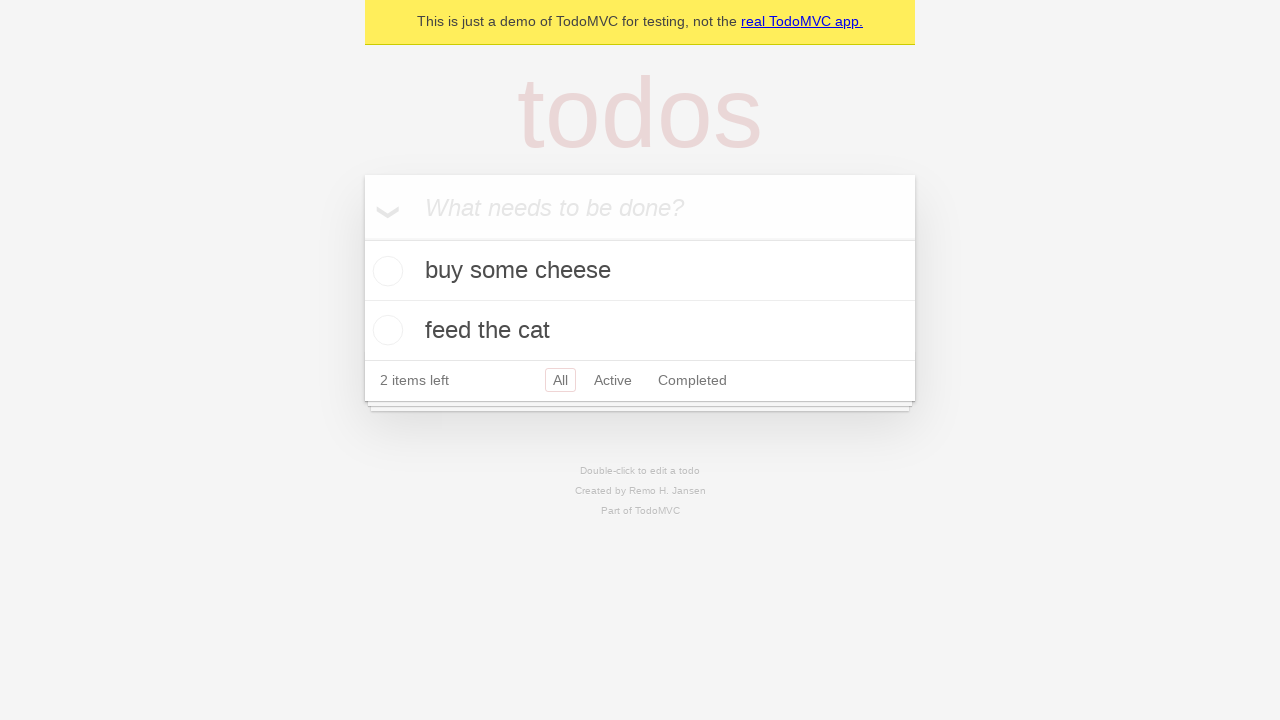

Filled todo input with 'book a doctors appointment' on internal:attr=[placeholder="What needs to be done?"i]
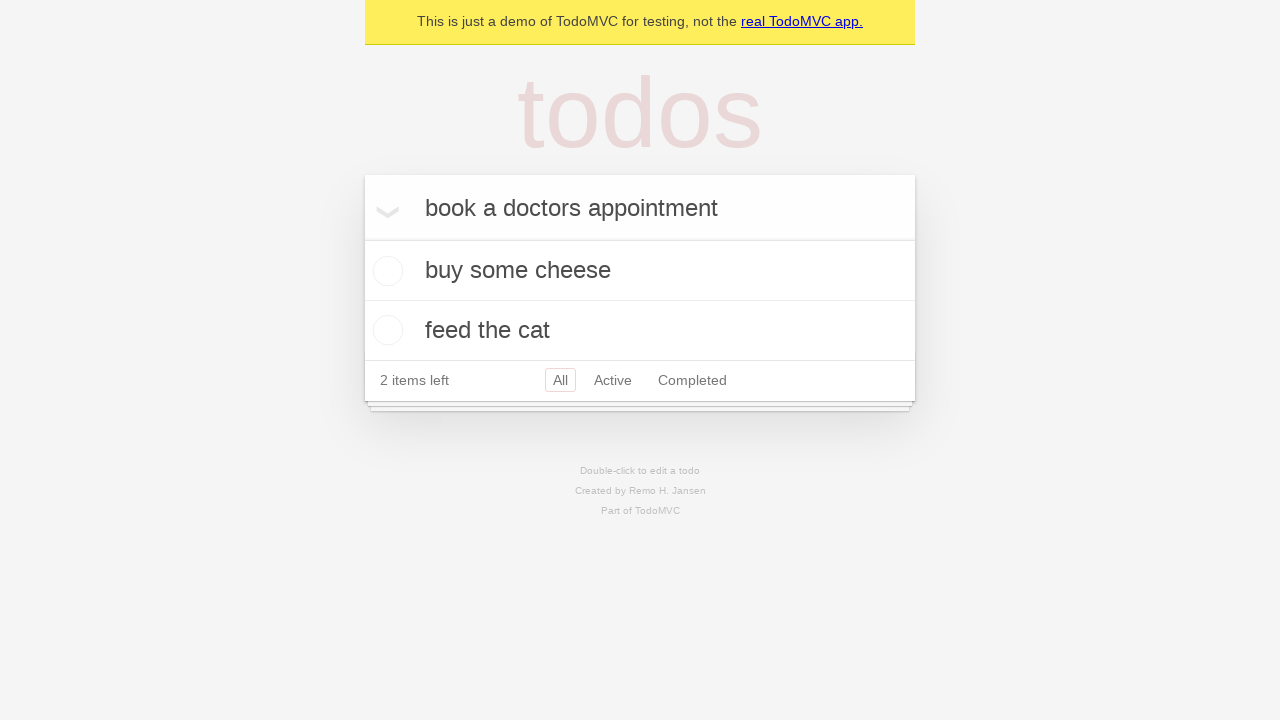

Pressed Enter to add third todo on internal:attr=[placeholder="What needs to be done?"i]
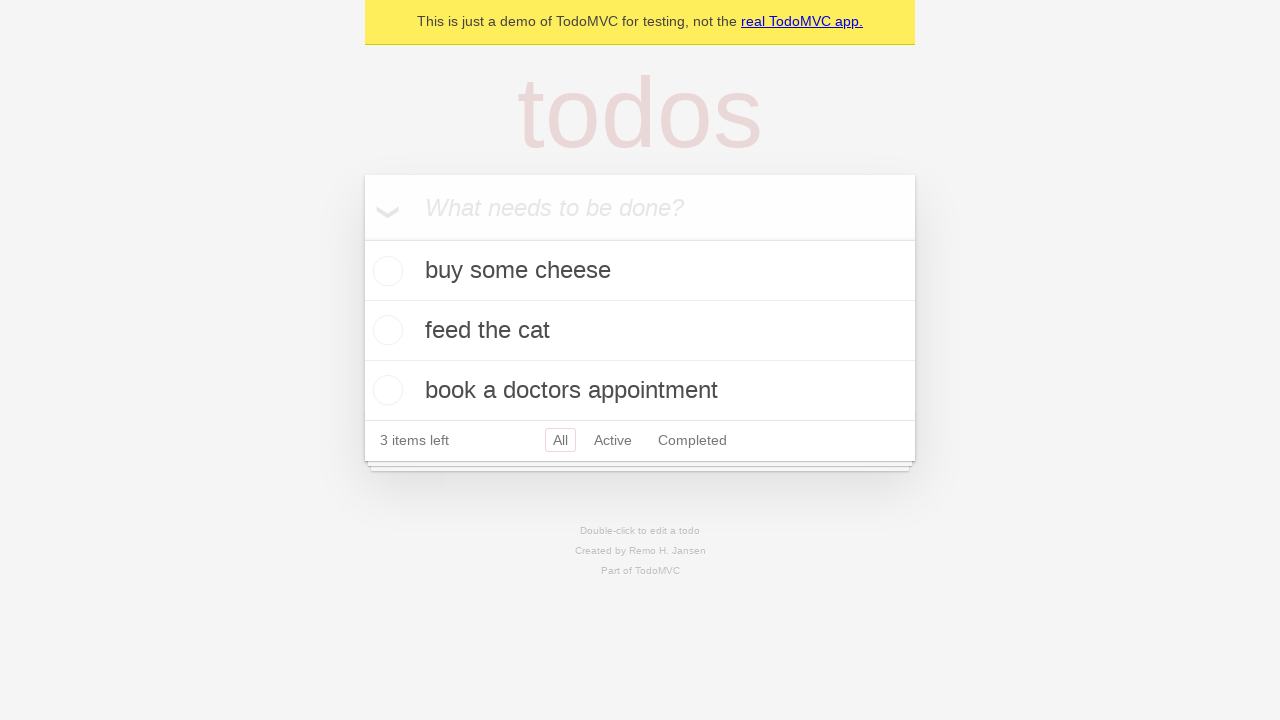

Checked the second todo item at (385, 330) on internal:testid=[data-testid="todo-item"s] >> nth=1 >> internal:role=checkbox
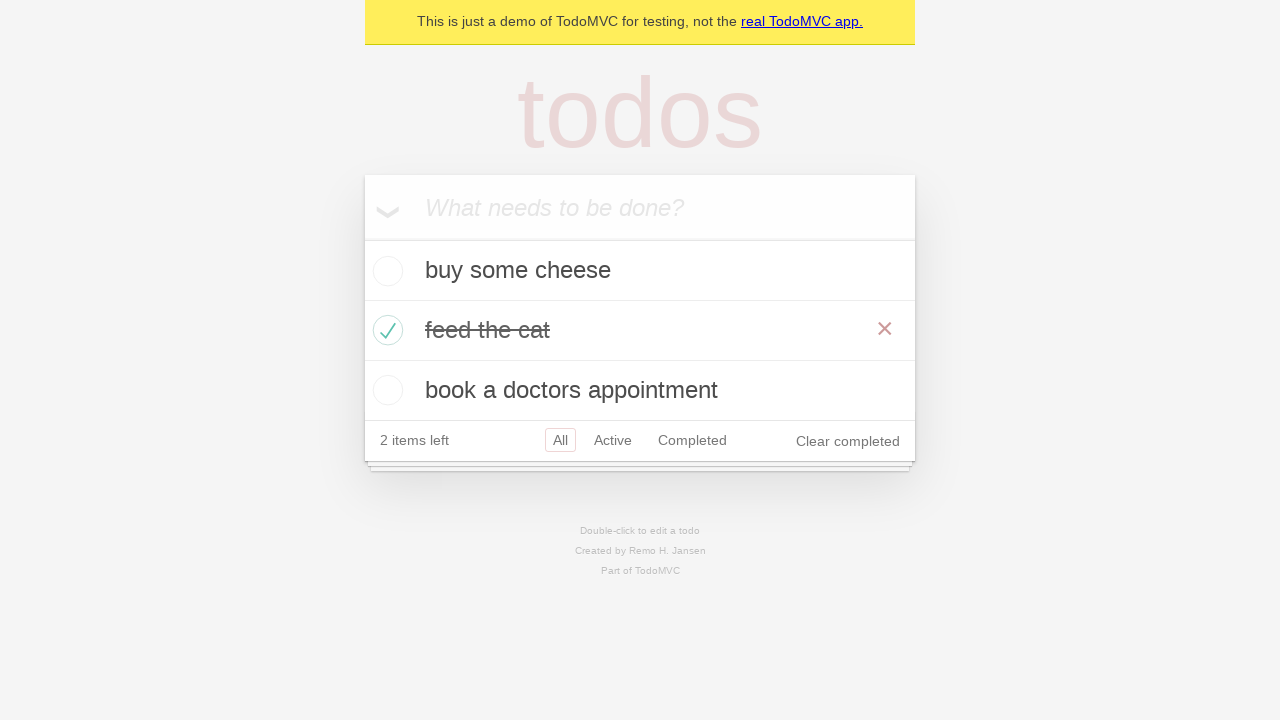

Clicked Active filter to display only active todos at (613, 440) on internal:role=link[name="Active"i]
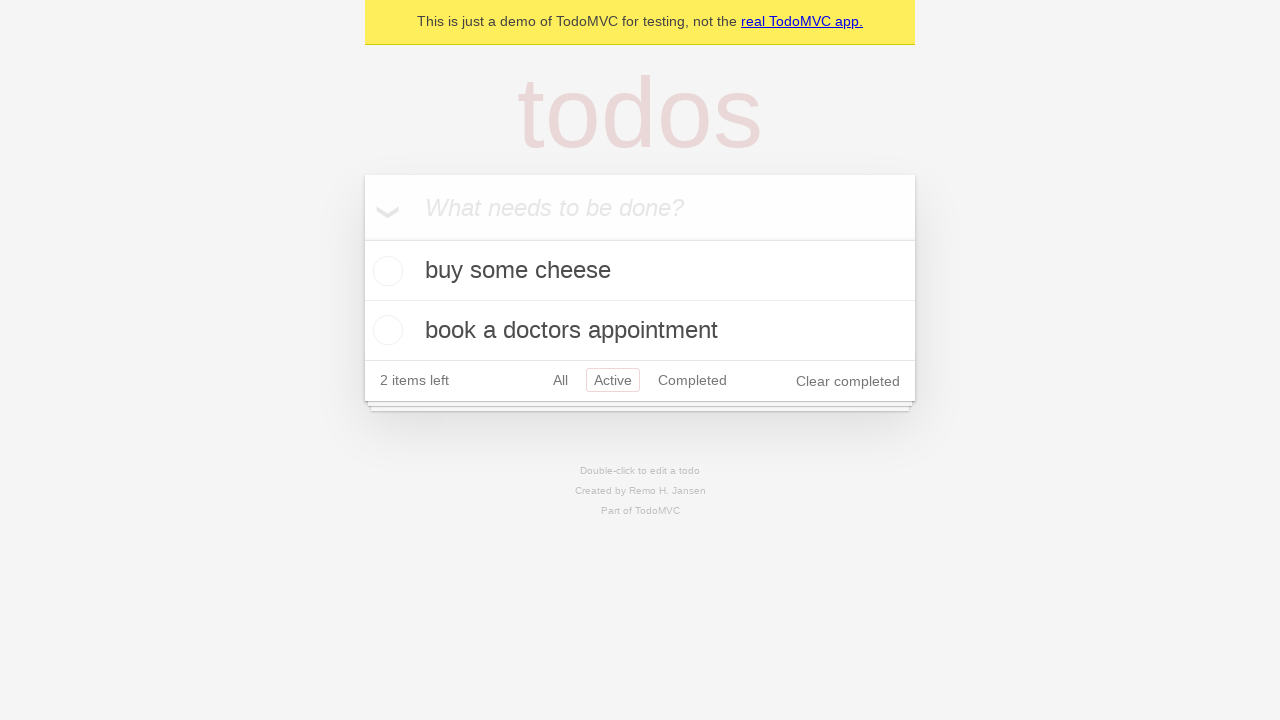

Clicked Completed filter to display only completed todos at (692, 380) on internal:role=link[name="Completed"i]
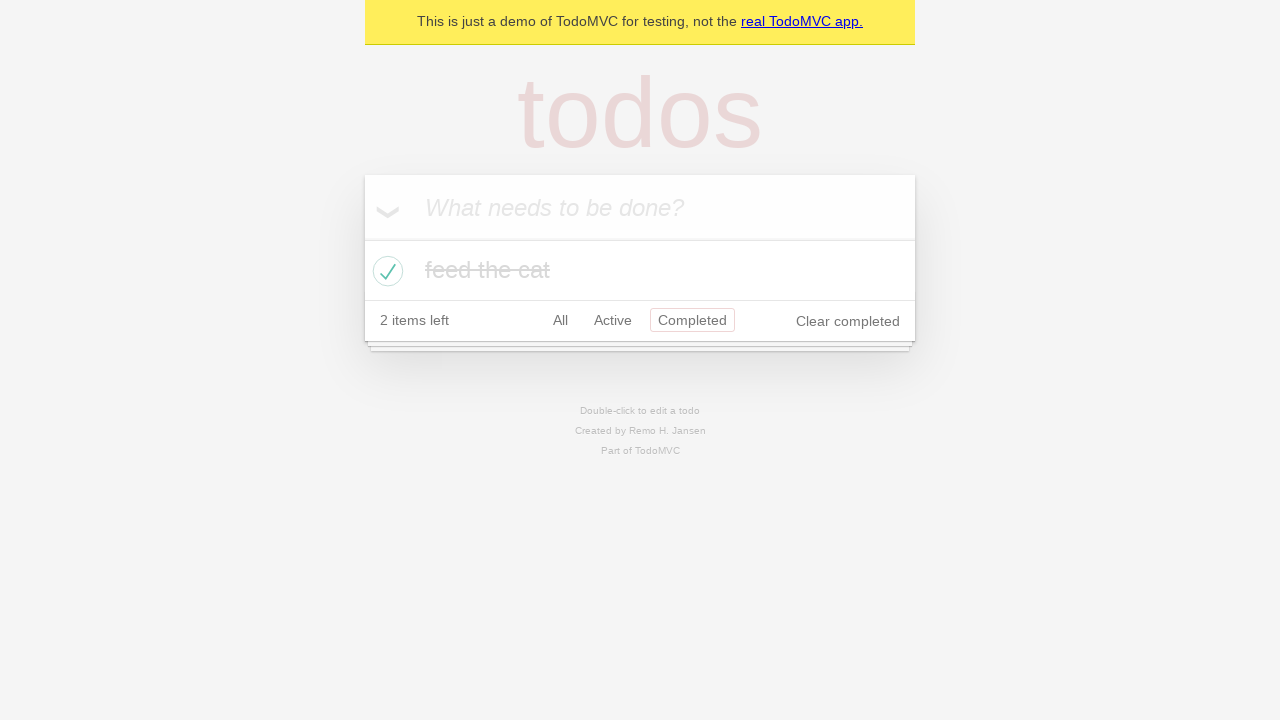

Clicked All filter to display all todos at (560, 320) on internal:role=link[name="All"i]
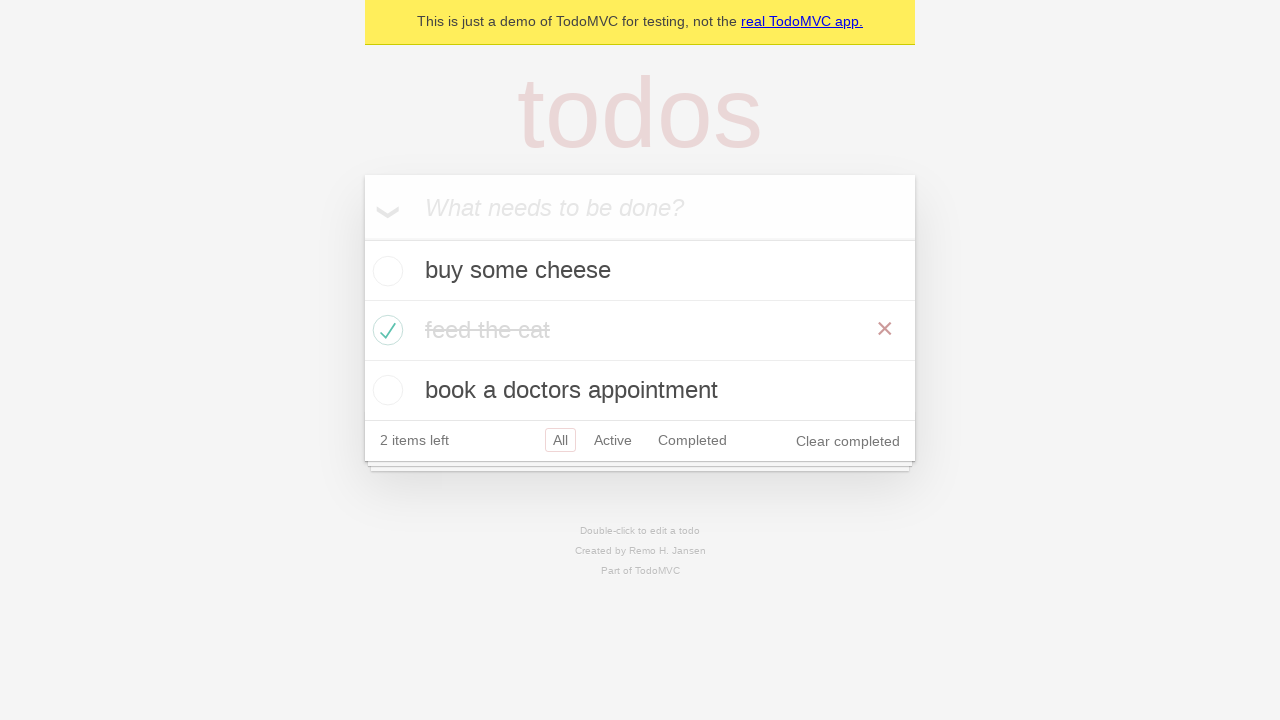

Waited for all items to be displayed
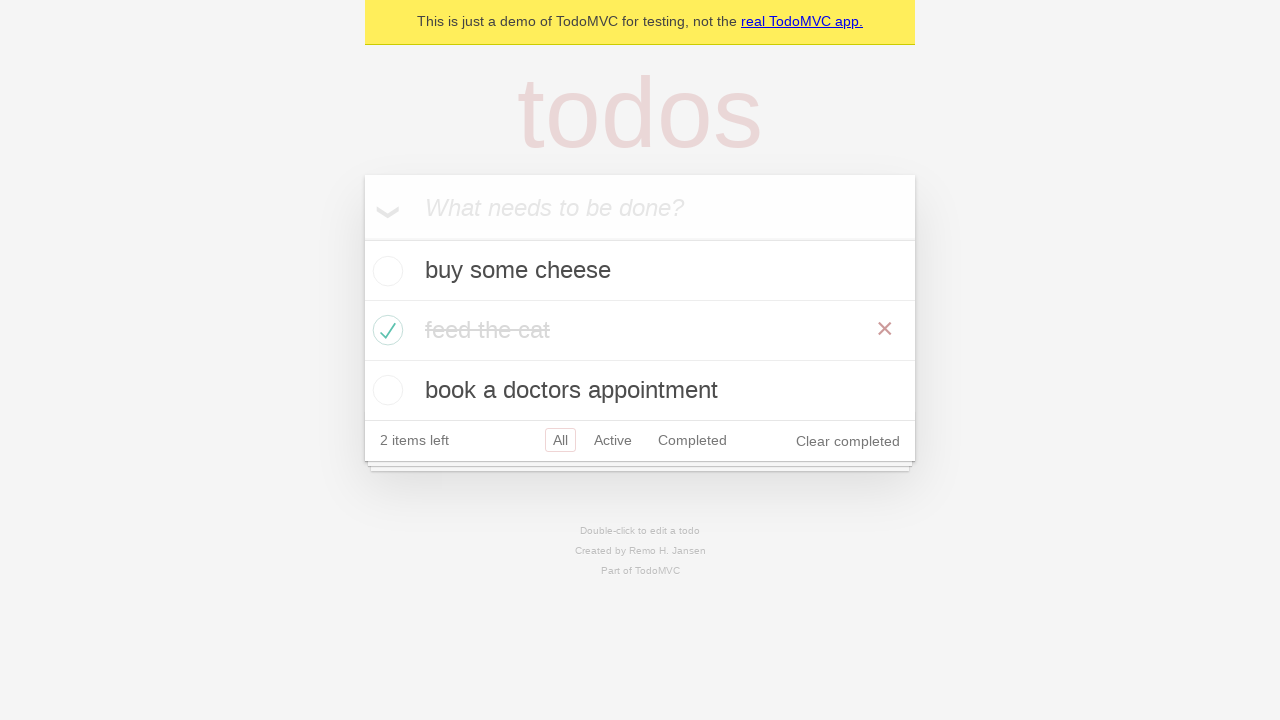

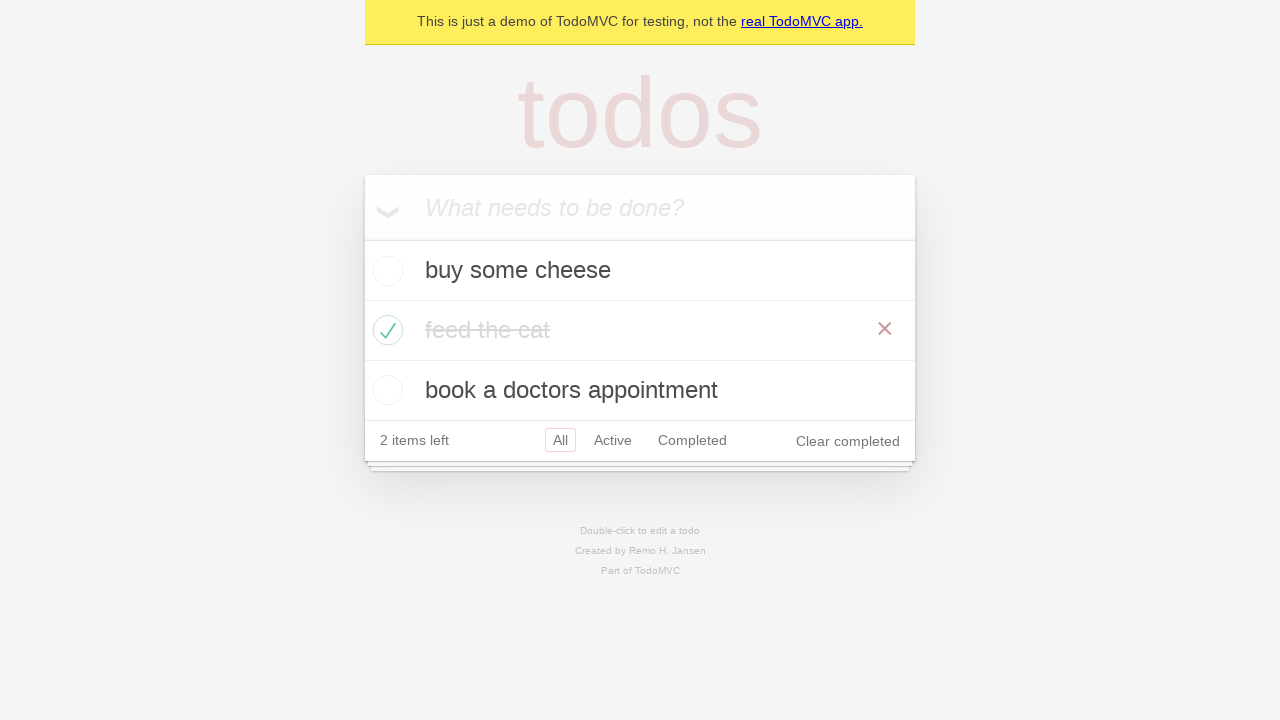